Tests that clicking the Due column header sorts the numeric values in ascending order by clicking once and verifying the column data is sorted.

Starting URL: http://the-internet.herokuapp.com/tables

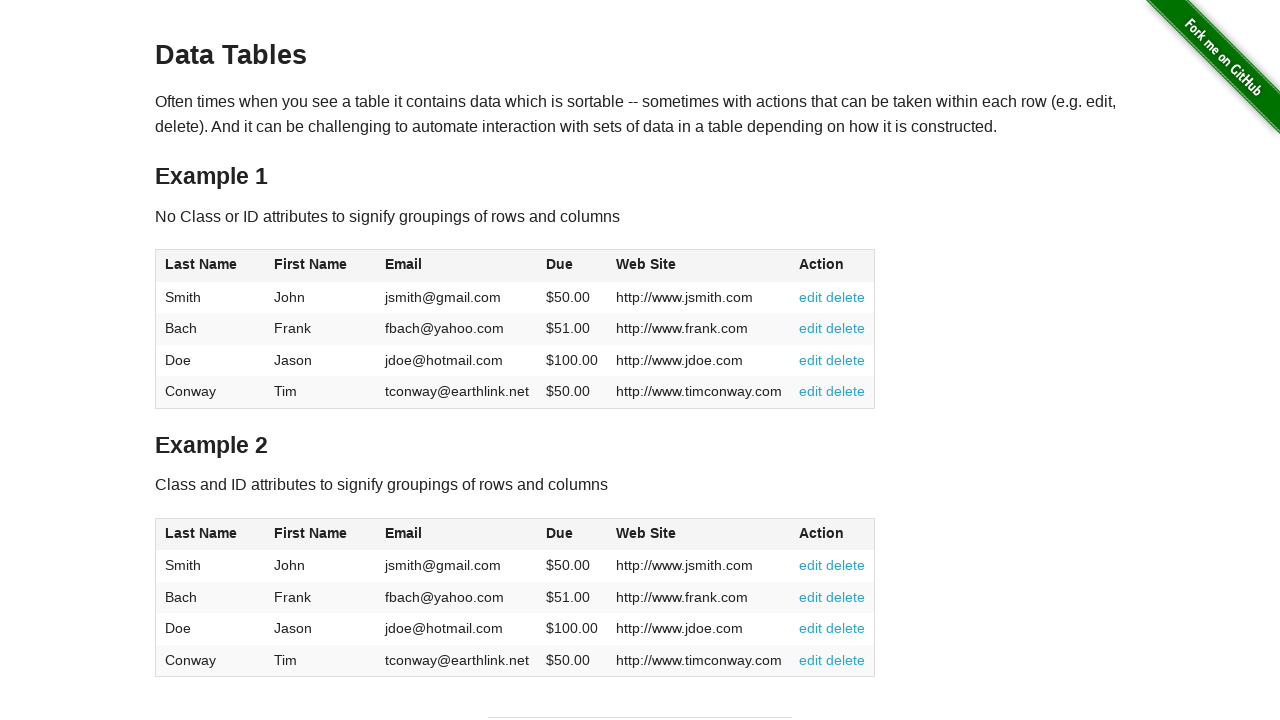

Clicked Due column header to sort ascending at (572, 266) on #table1 thead tr th:nth-of-type(4)
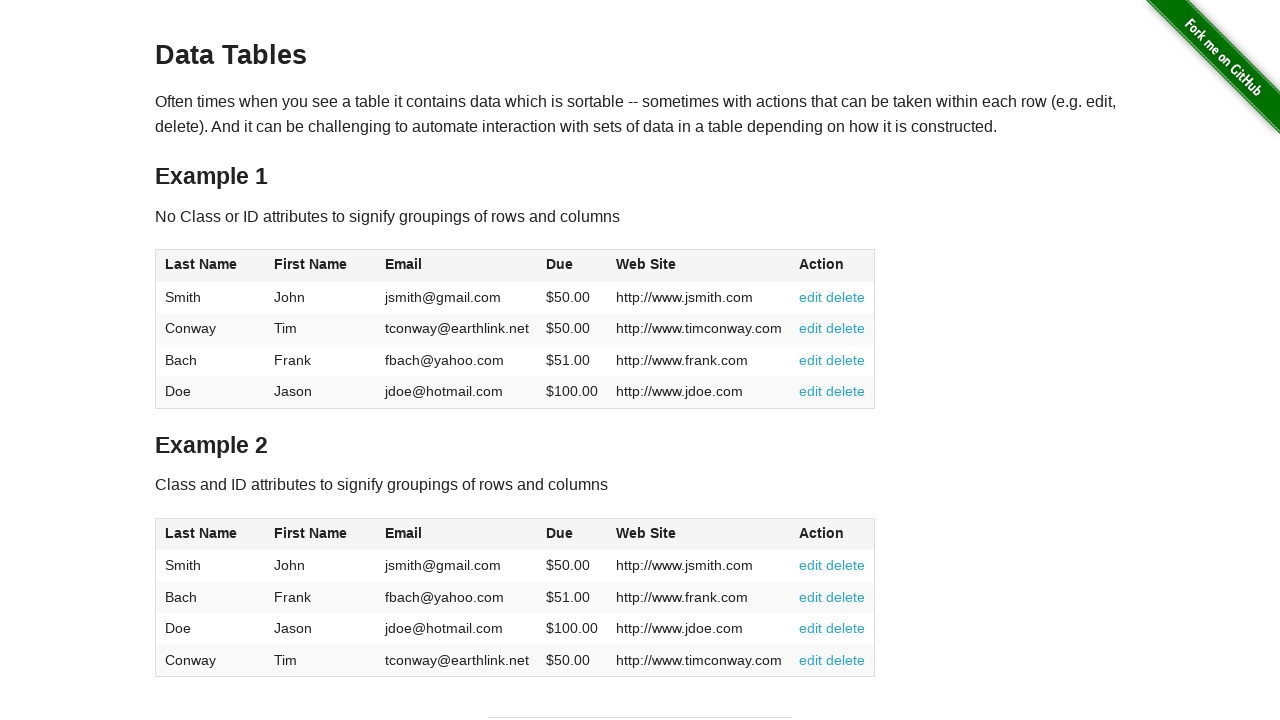

Table loaded and Due column data is visible
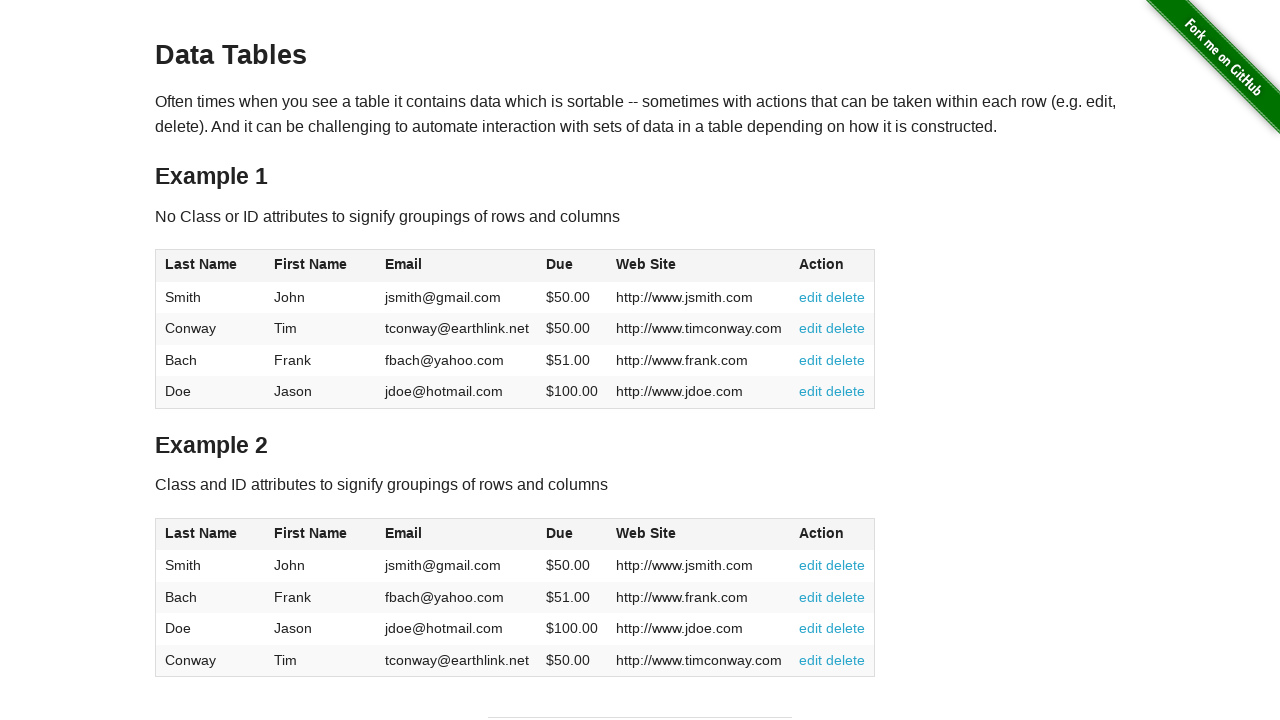

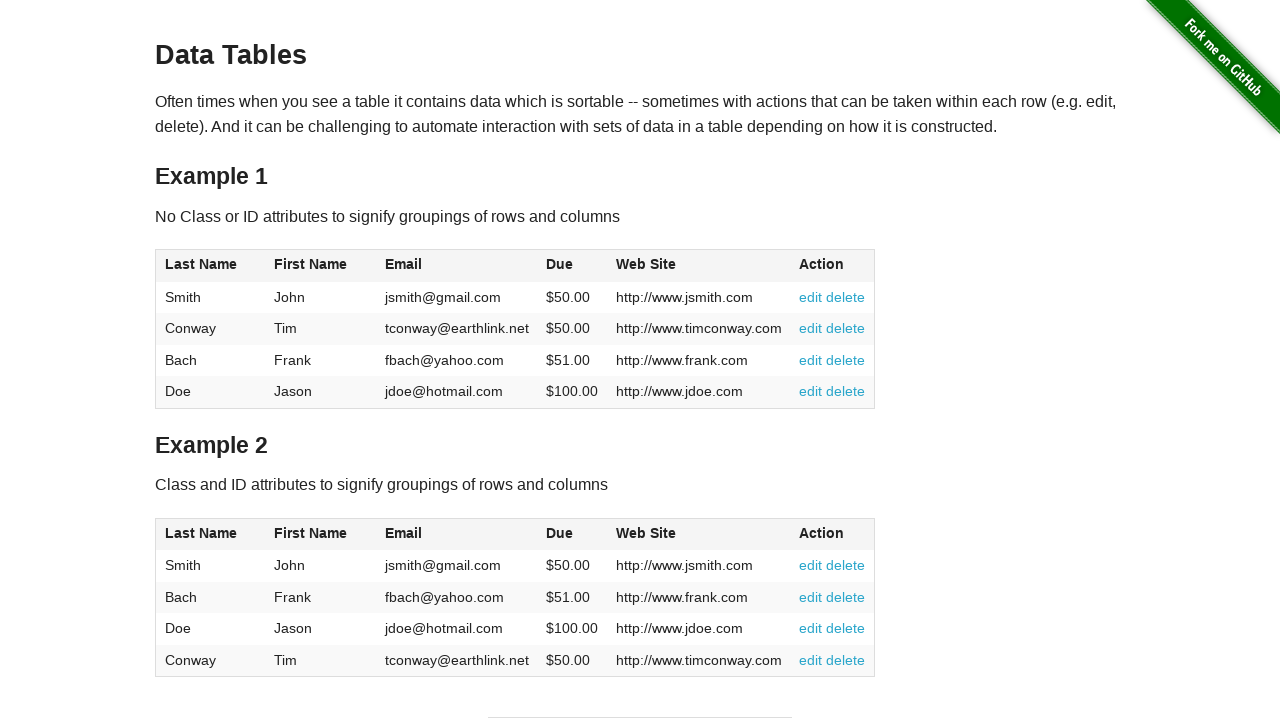